Tests hover functionality by hovering over a card element and verifying that its caption becomes visible

Starting URL: http://the-internet.herokuapp.com/hovers

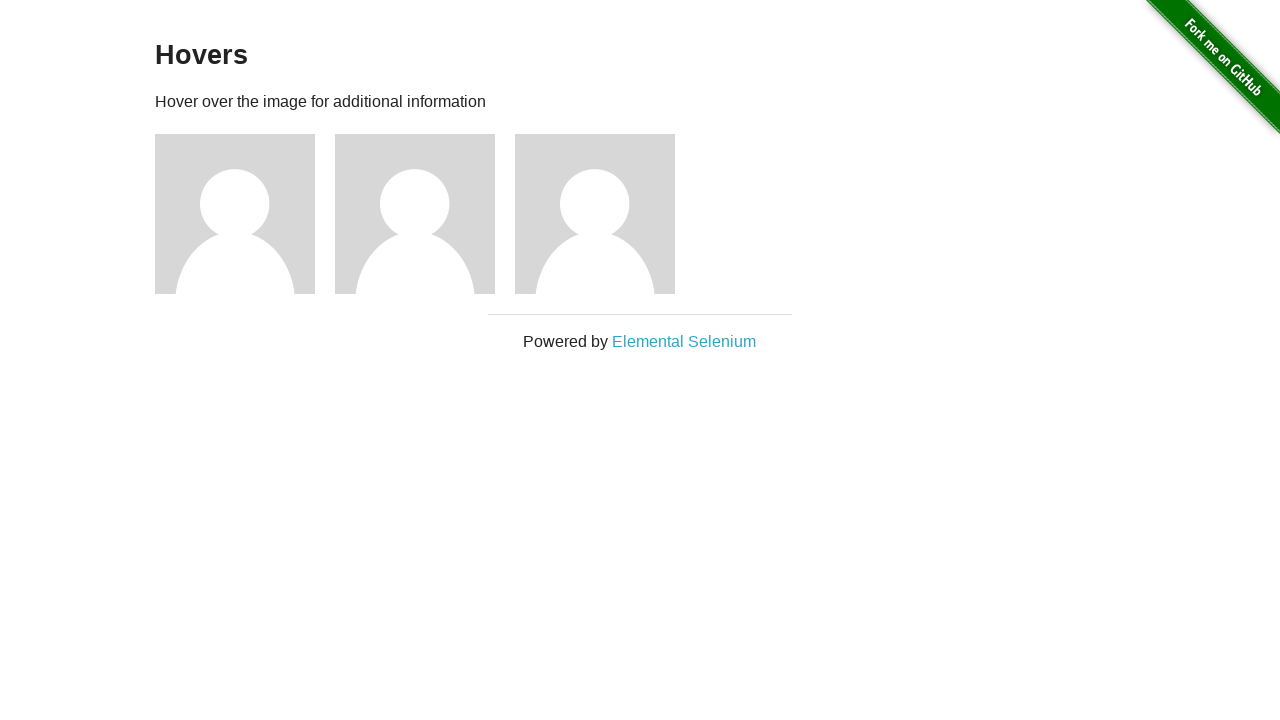

Waited for card elements to load
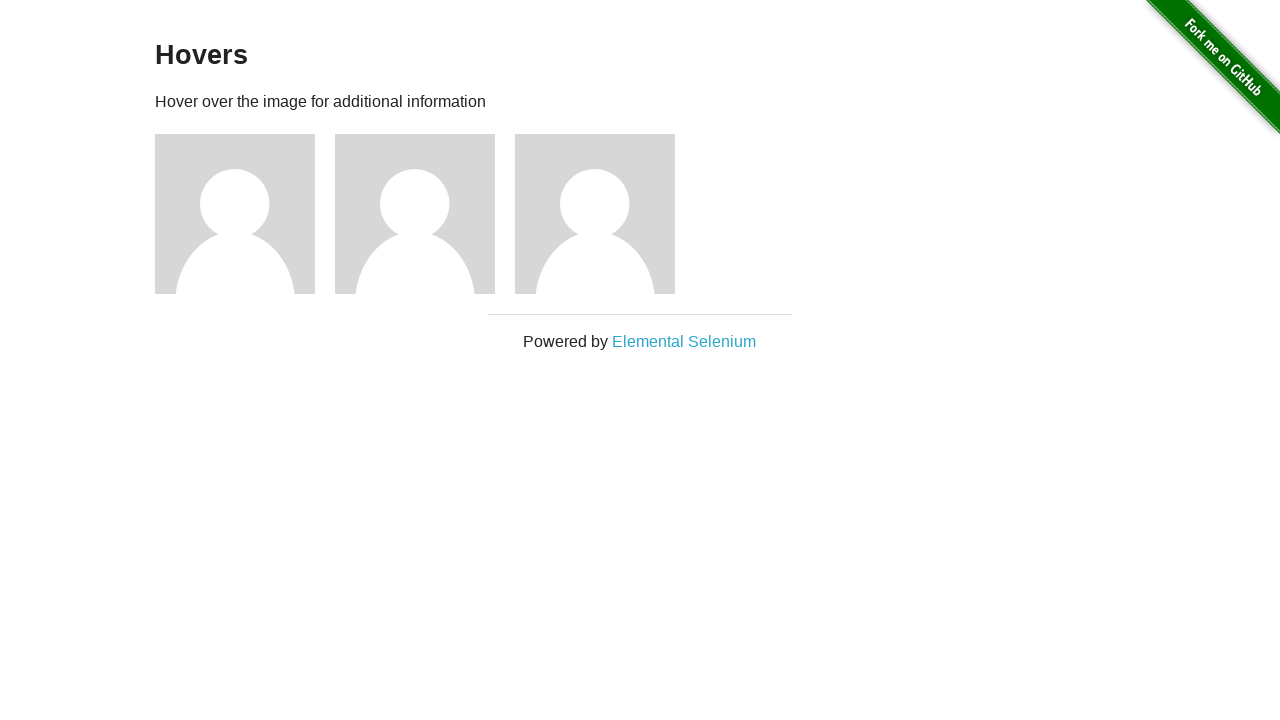

Hovered over the first card element at (245, 214) on .figure >> nth=0
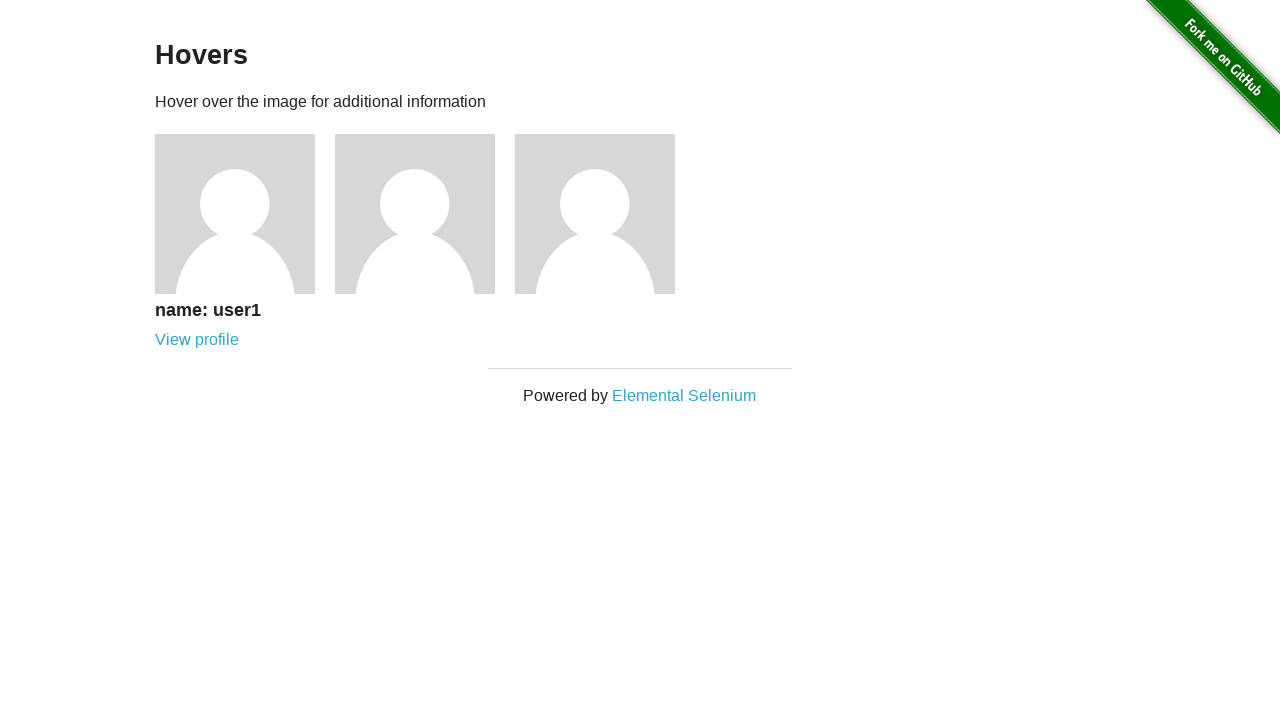

Retrieved computed display style of caption element
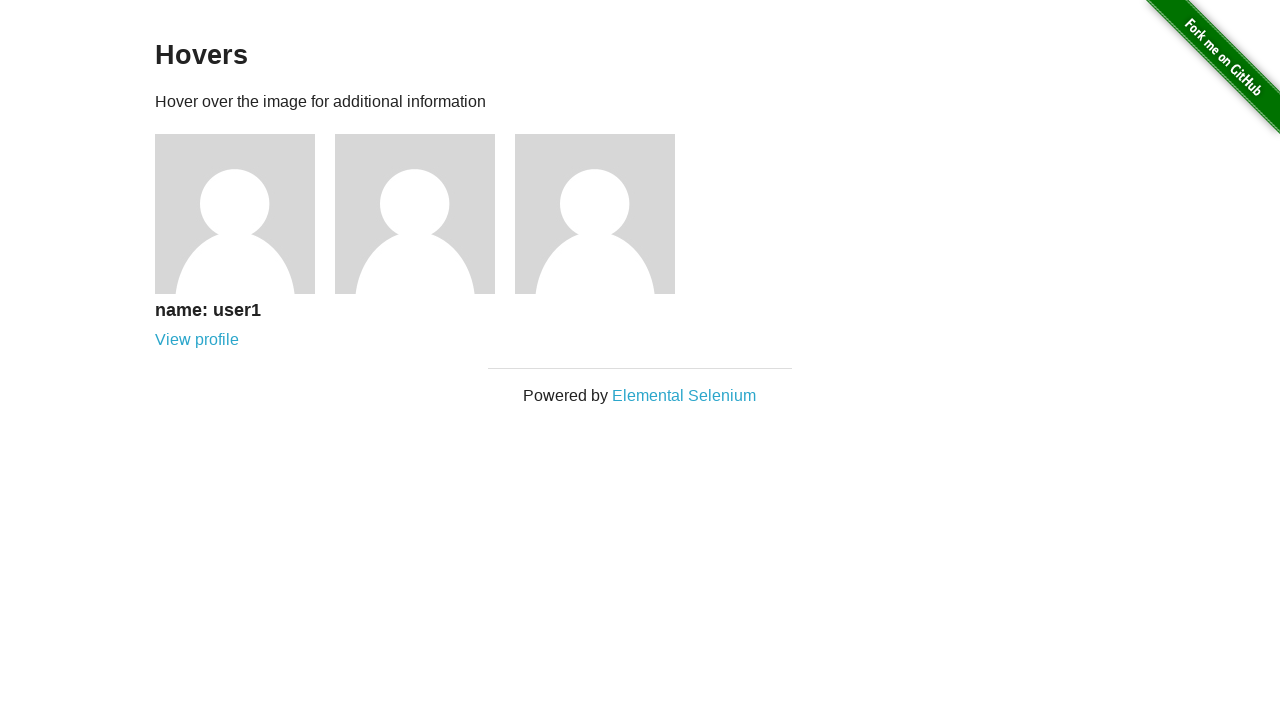

Verified that caption display value is 'block'
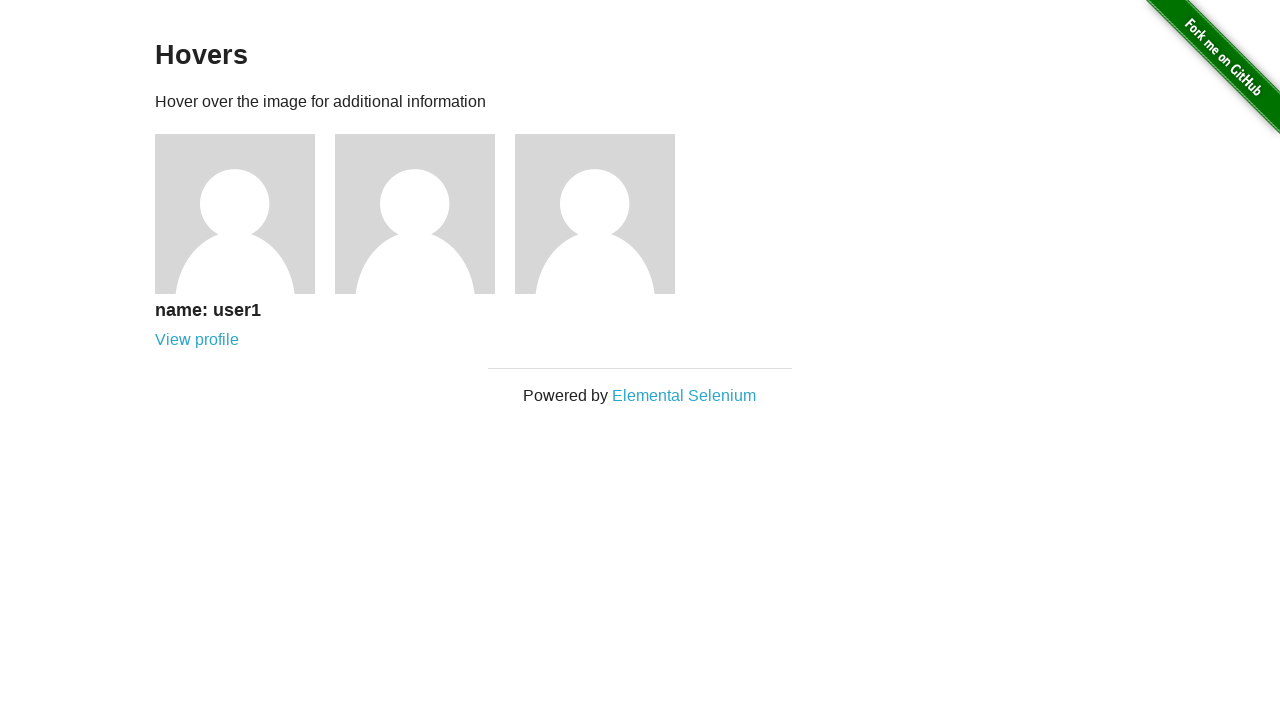

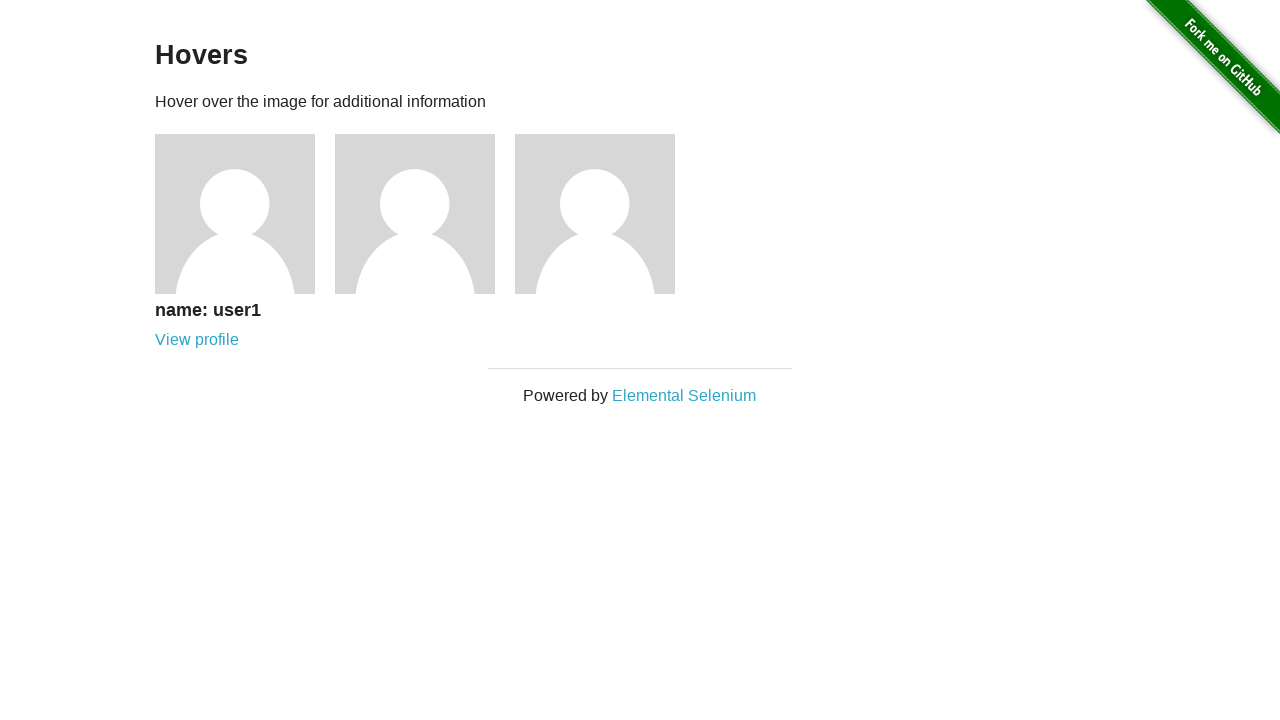